Right-clicks on a specific element on the Greenstech course content page and navigates through the context menu using keyboard commands

Starting URL: http://greenstech.in/selenium-course-content.html

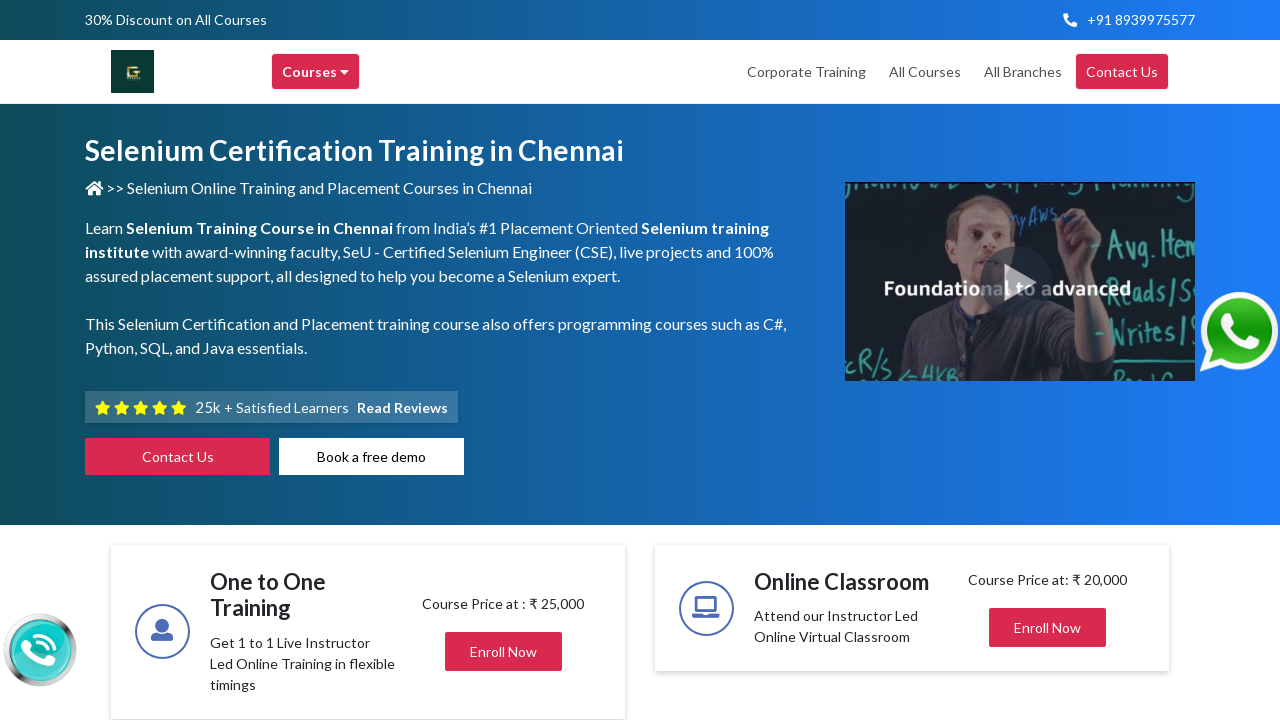

Located the 6th h2 element with class 'mb-0' on the Greenstech course content page
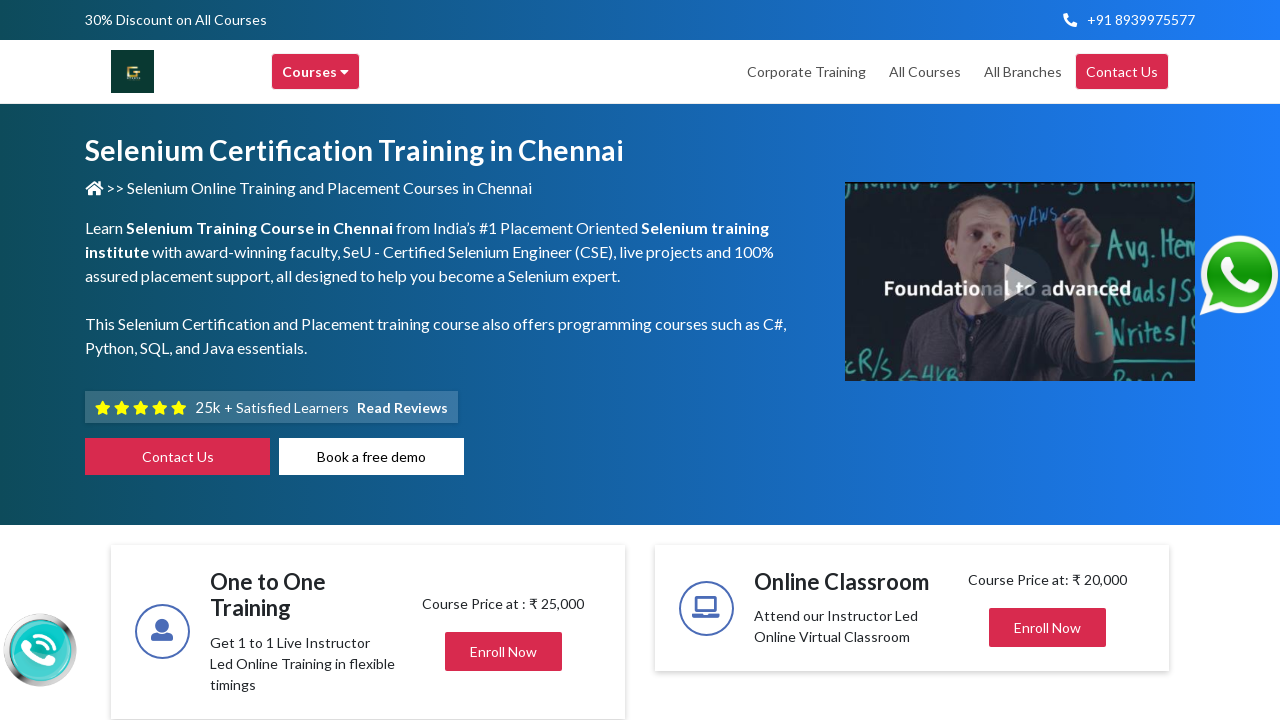

Right-clicked on the frame question element to open context menu at (1021, 361) on (//h2[@class='mb-0'])[6]
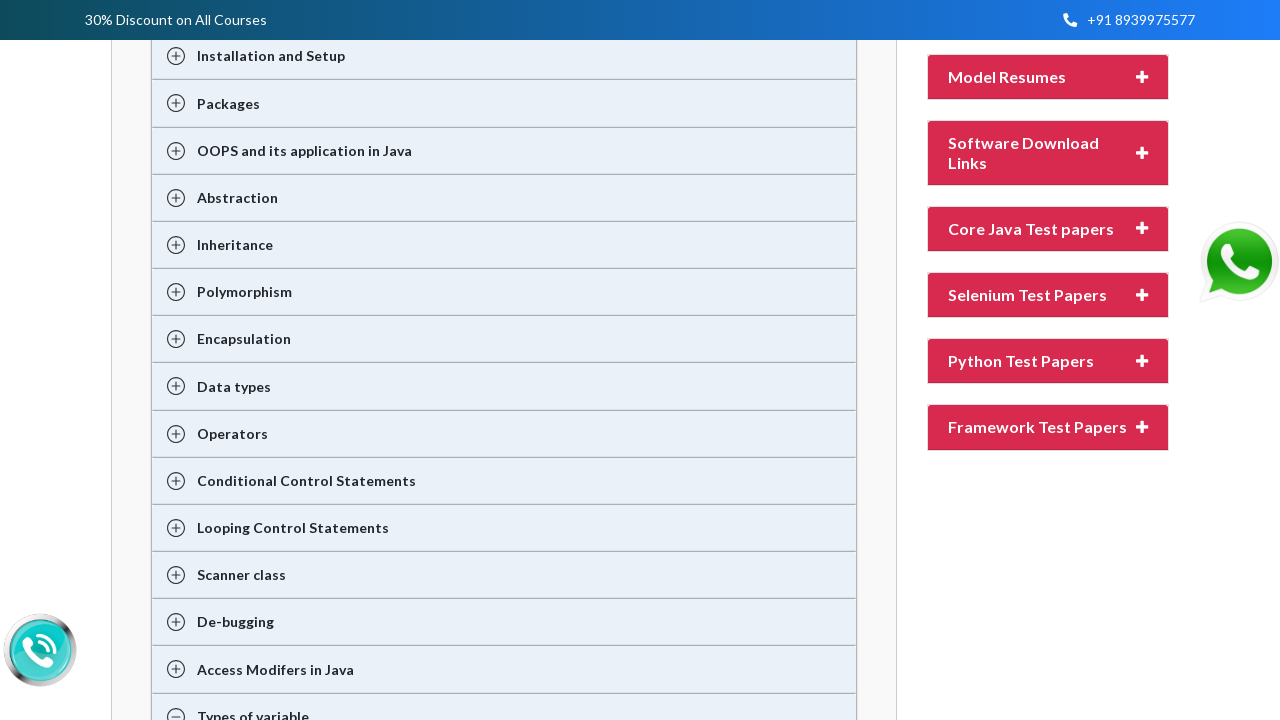

Pressed ArrowDown in context menu (iteration 1/9)
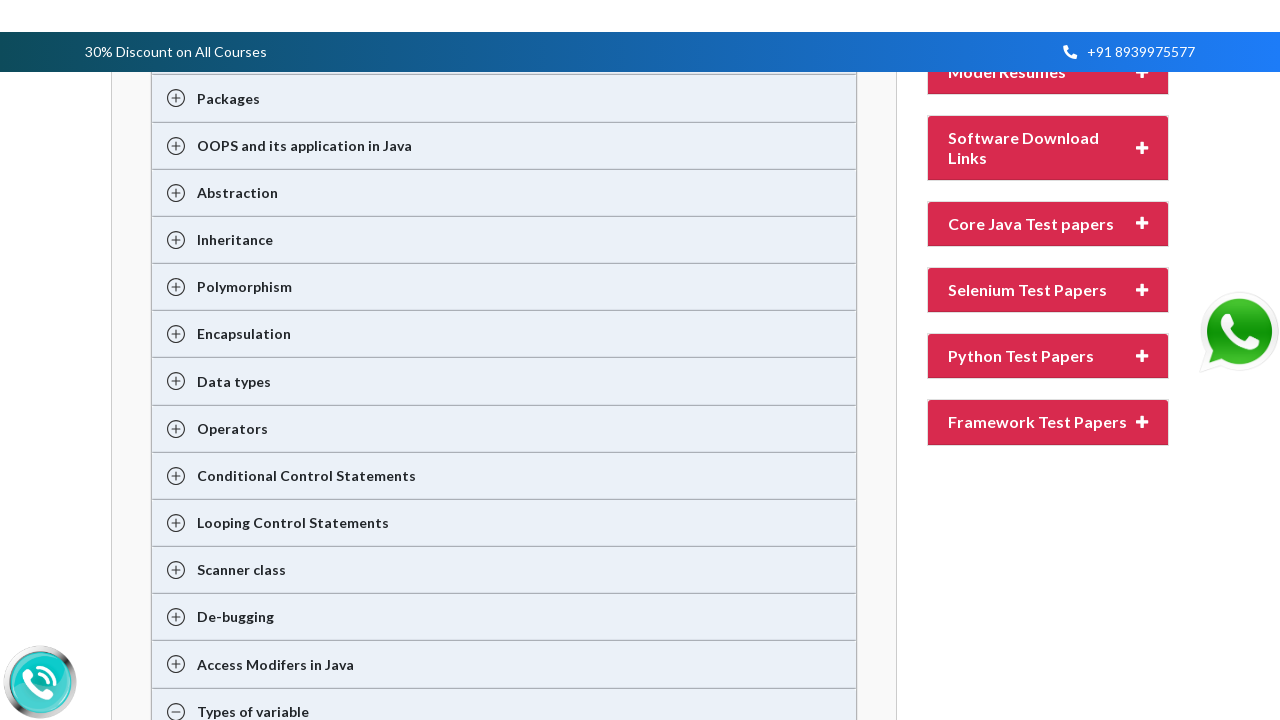

Pressed ArrowDown in context menu (iteration 2/9)
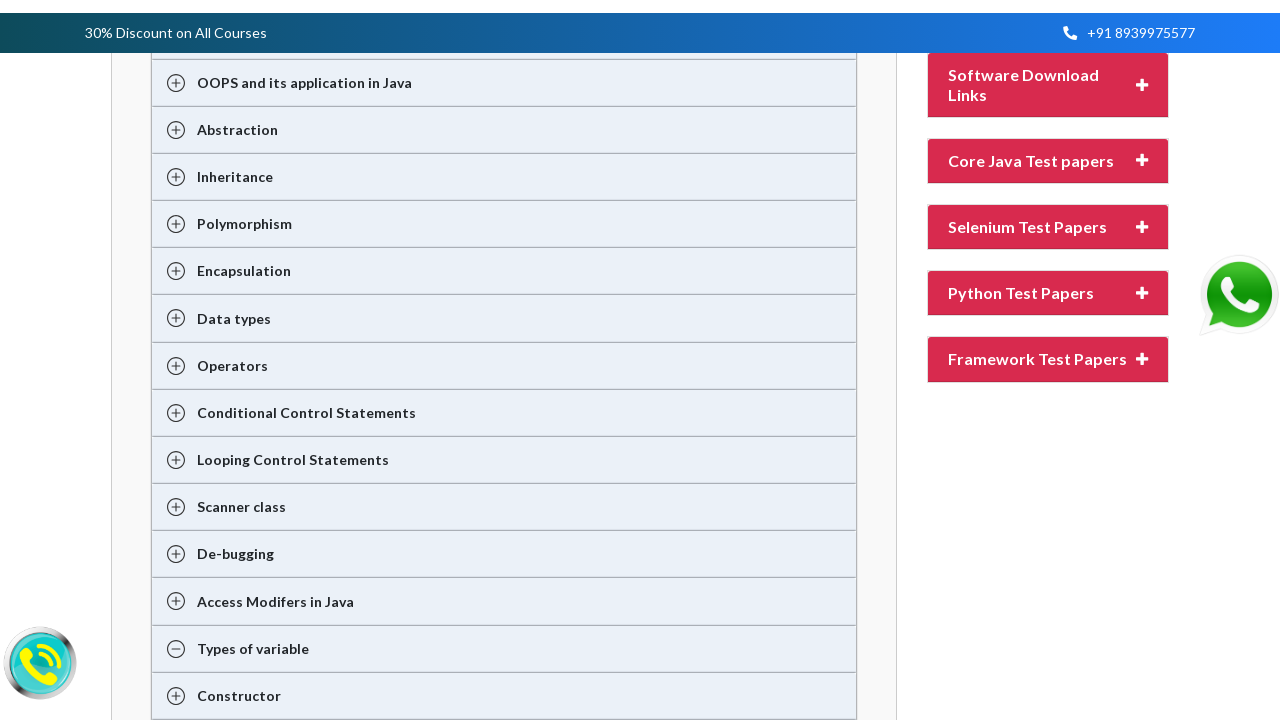

Pressed ArrowDown in context menu (iteration 3/9)
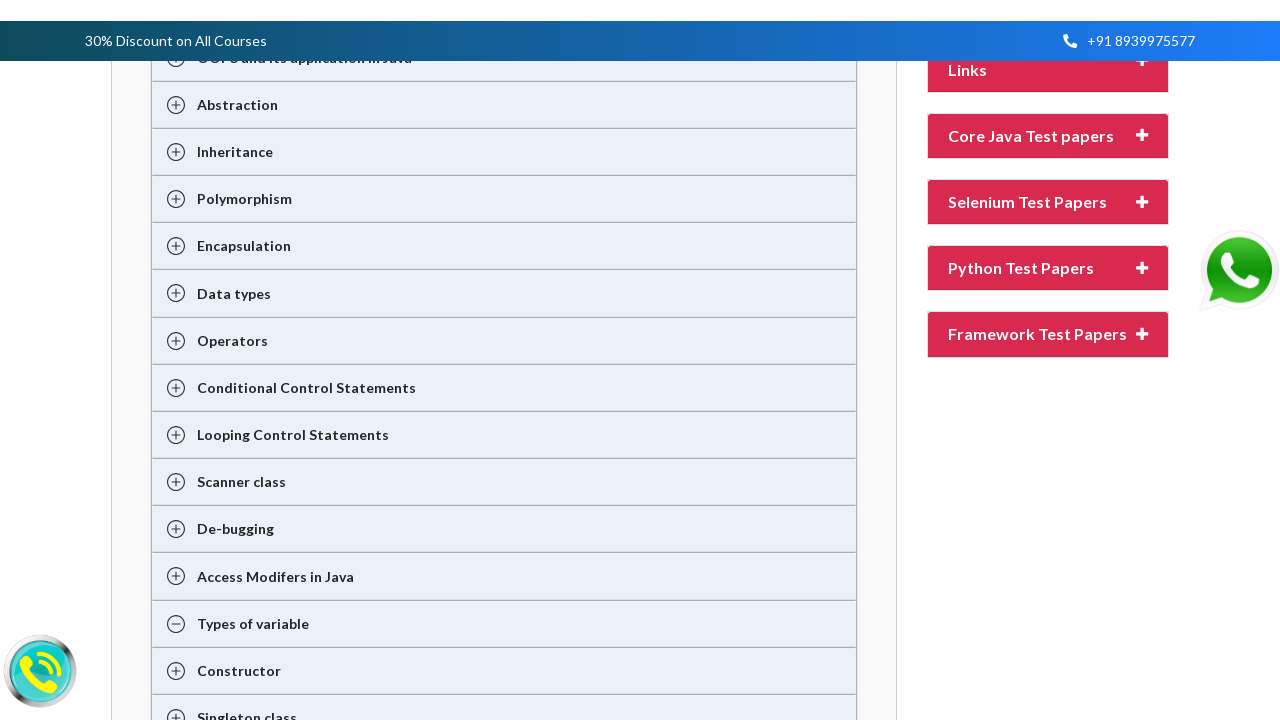

Pressed ArrowDown in context menu (iteration 4/9)
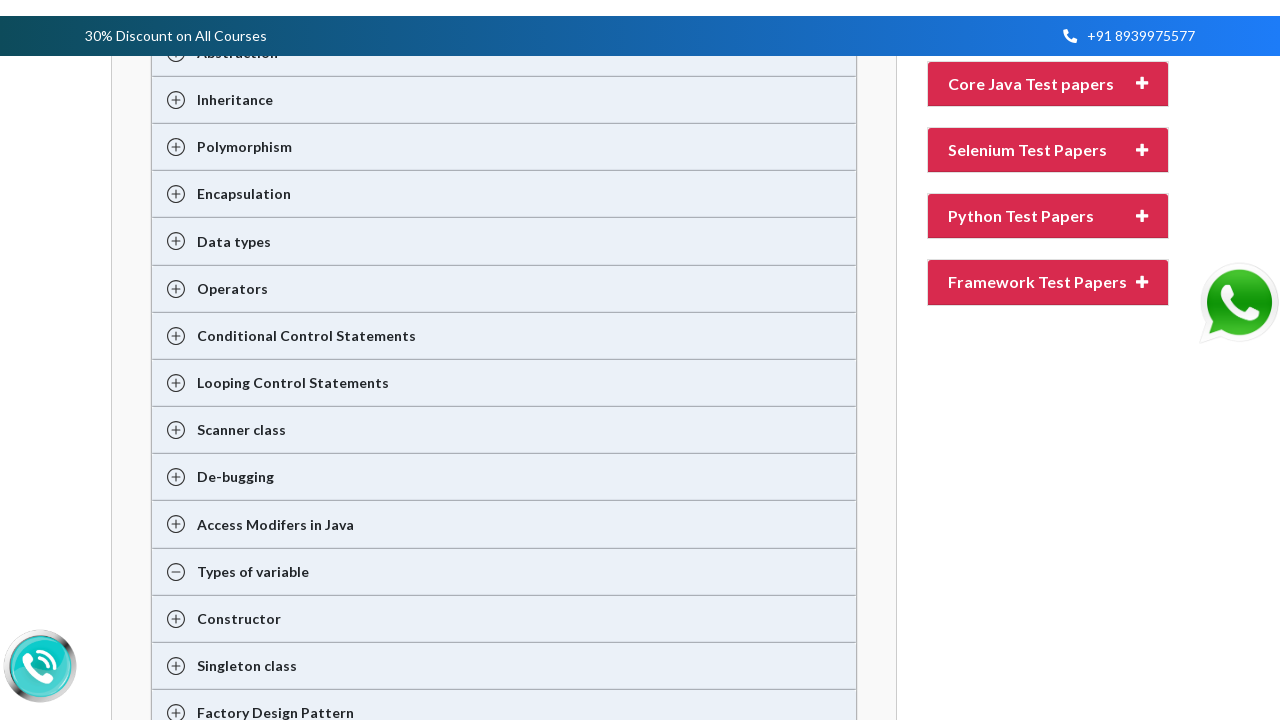

Pressed ArrowDown in context menu (iteration 5/9)
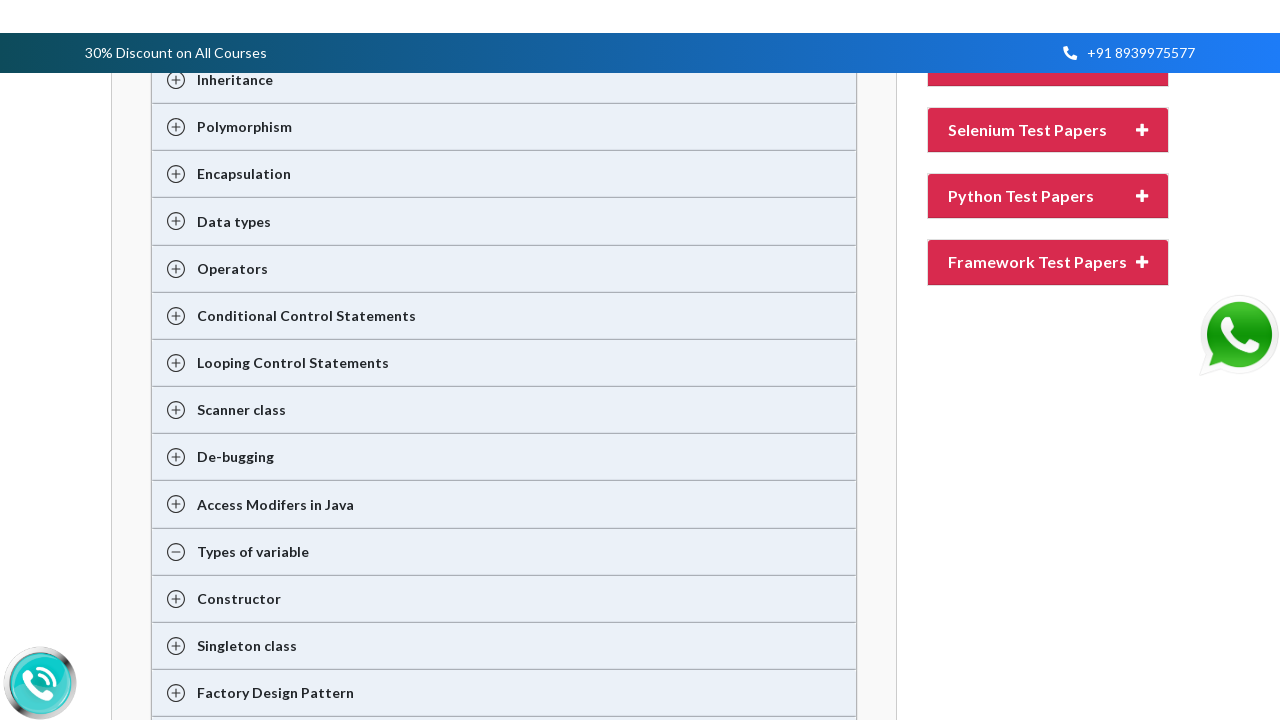

Pressed ArrowDown in context menu (iteration 6/9)
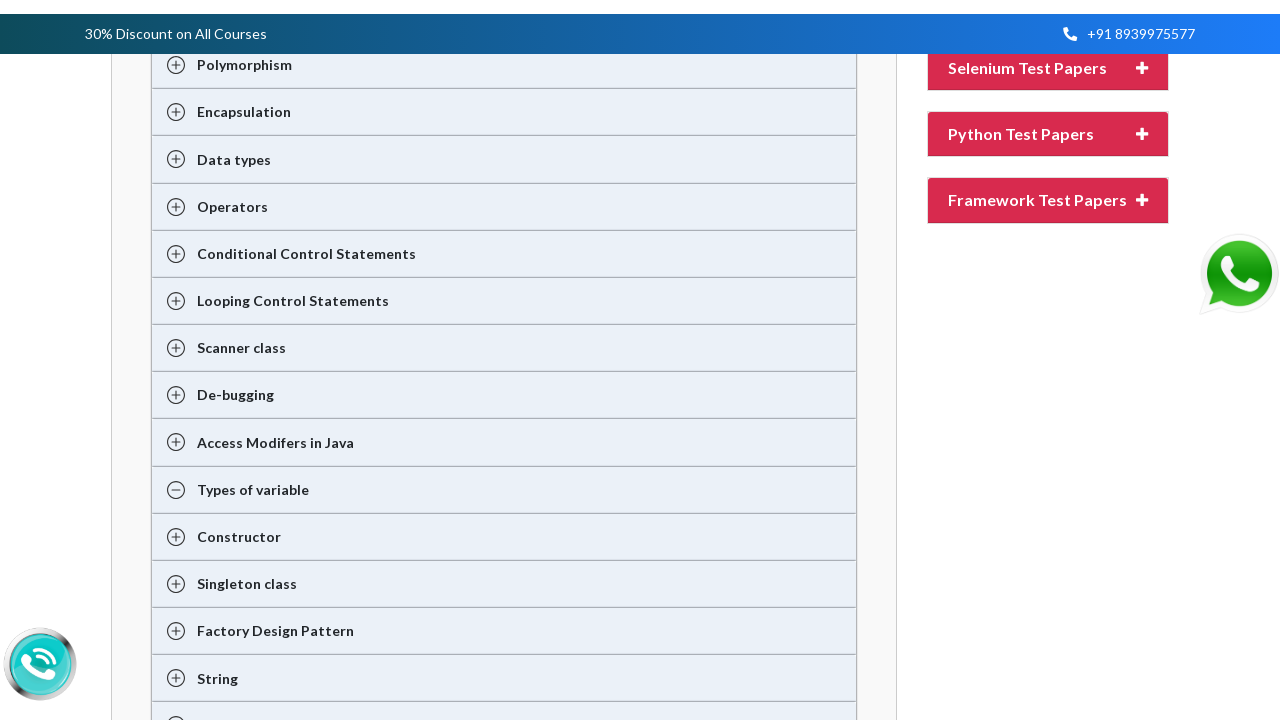

Pressed ArrowDown in context menu (iteration 7/9)
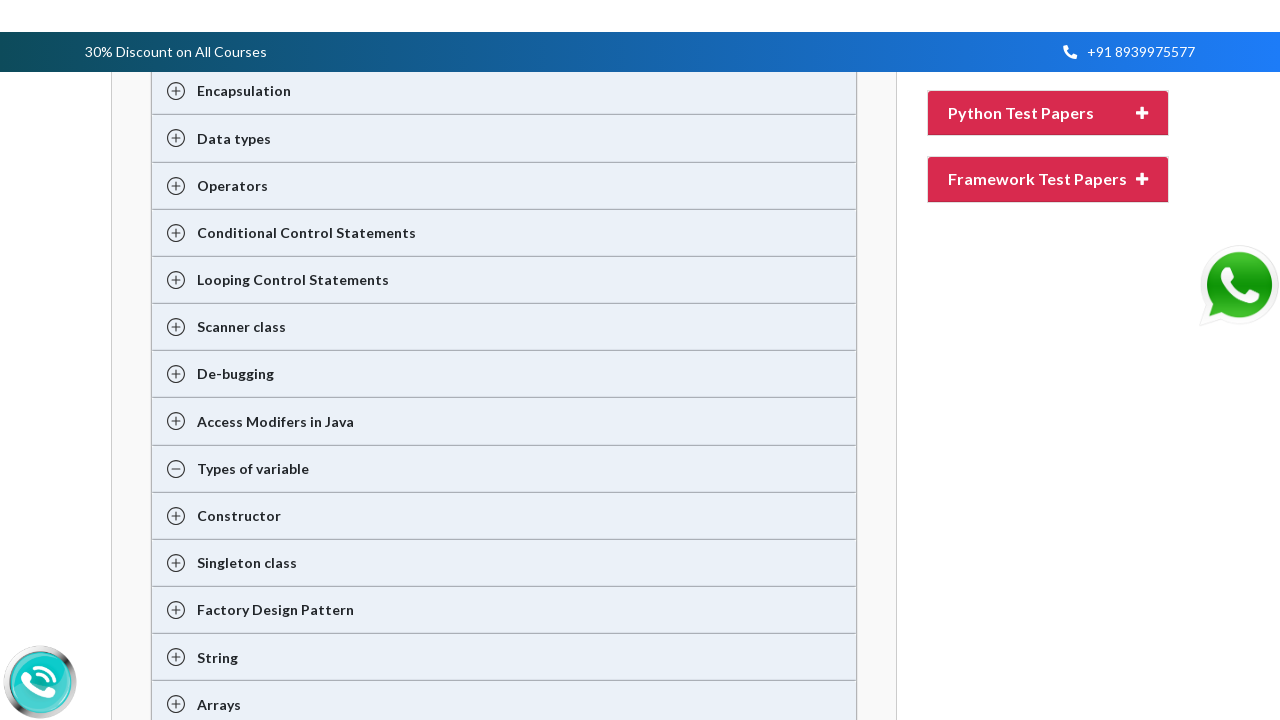

Pressed ArrowDown in context menu (iteration 8/9)
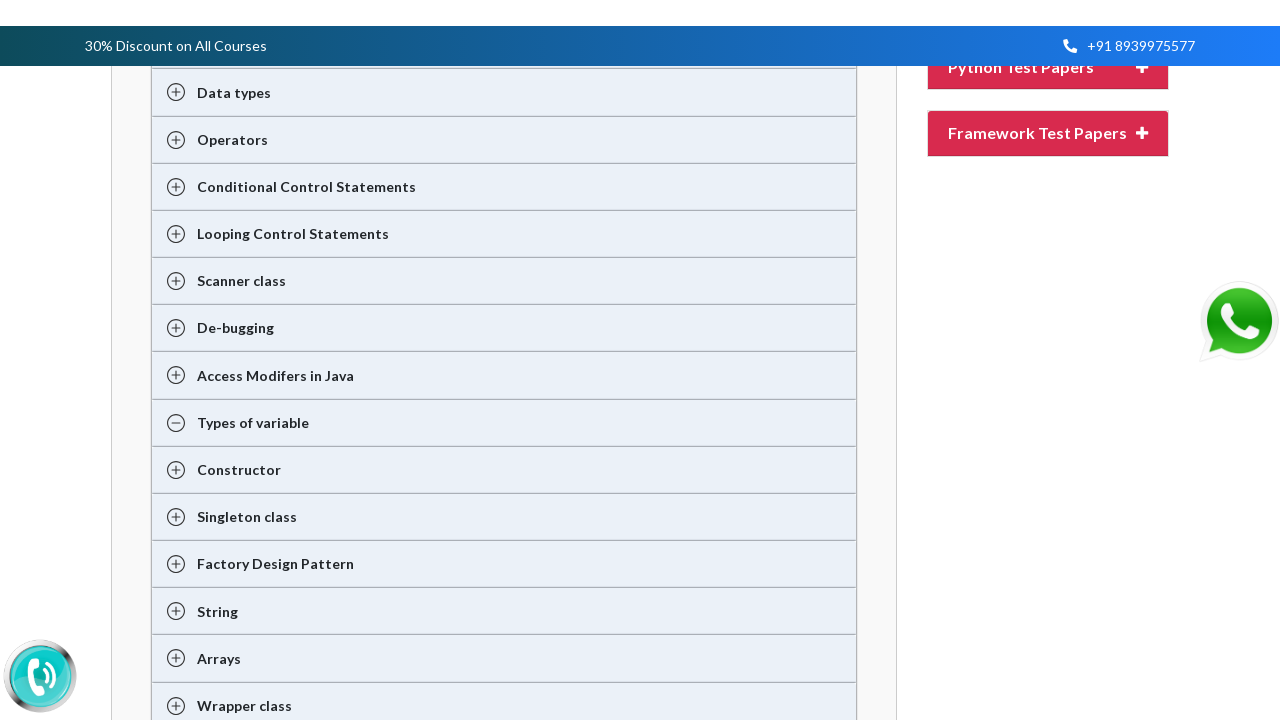

Pressed ArrowDown in context menu (iteration 9/9)
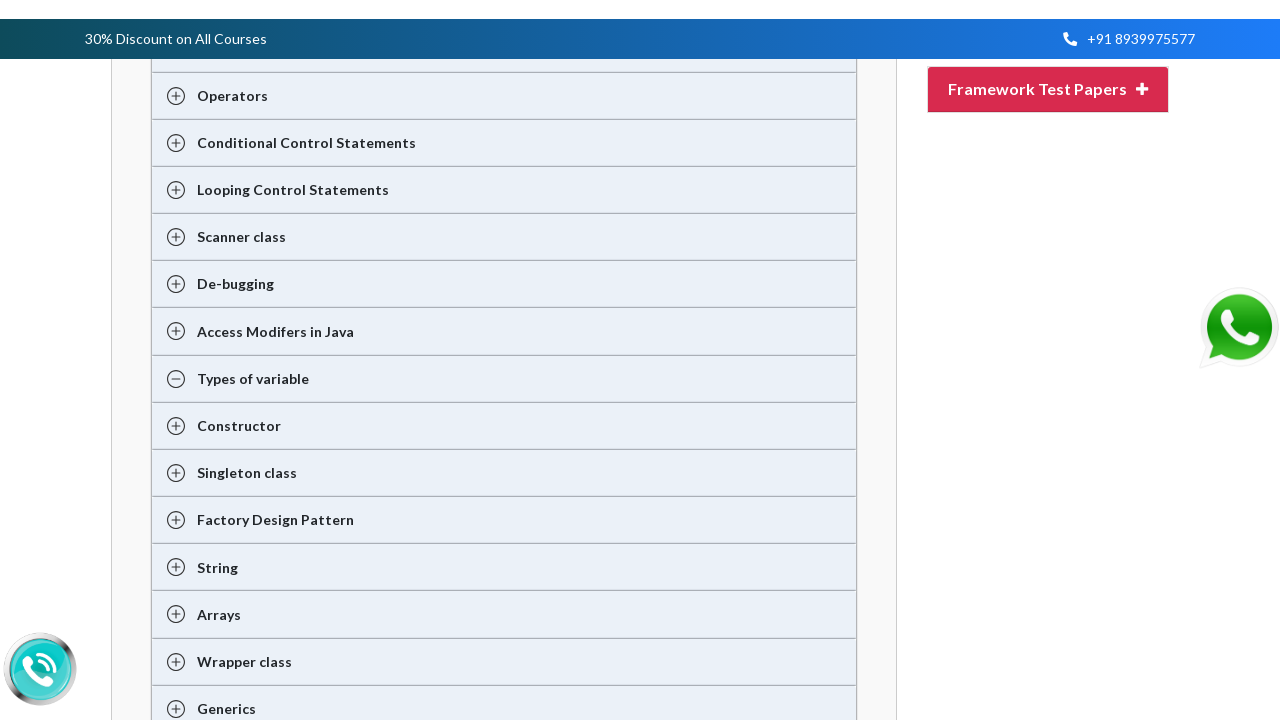

Pressed Enter to select context menu option
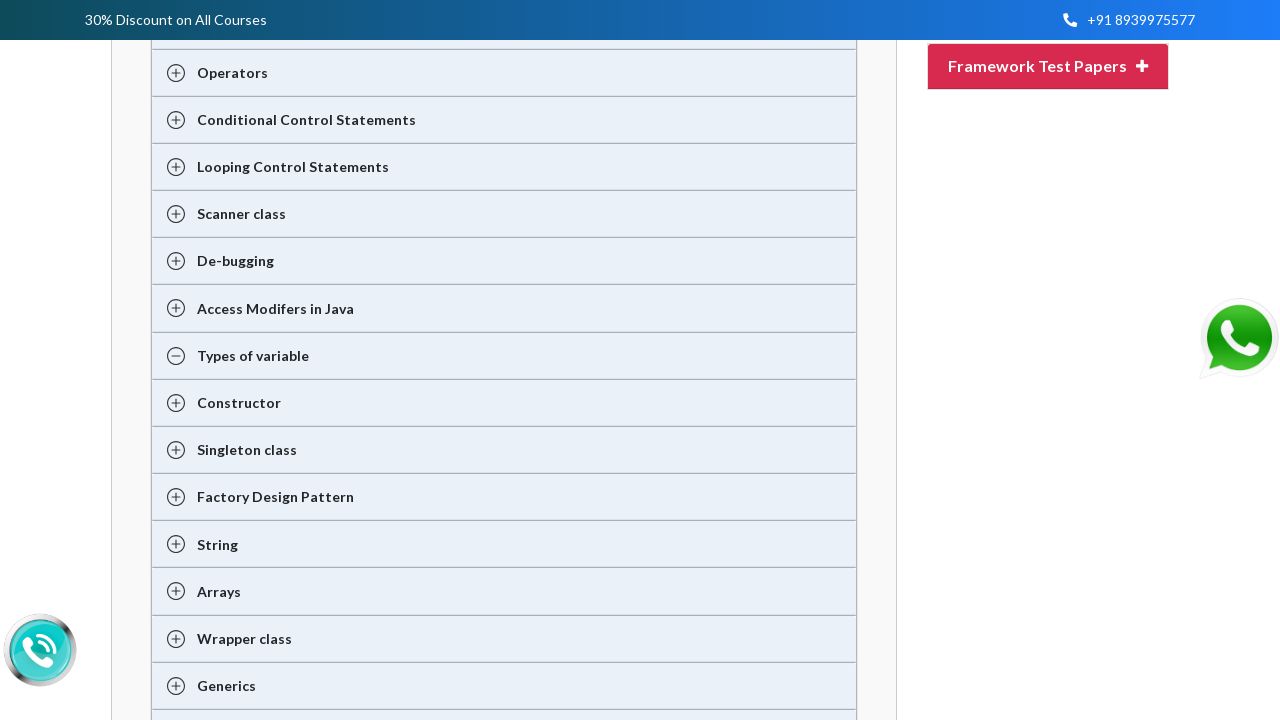

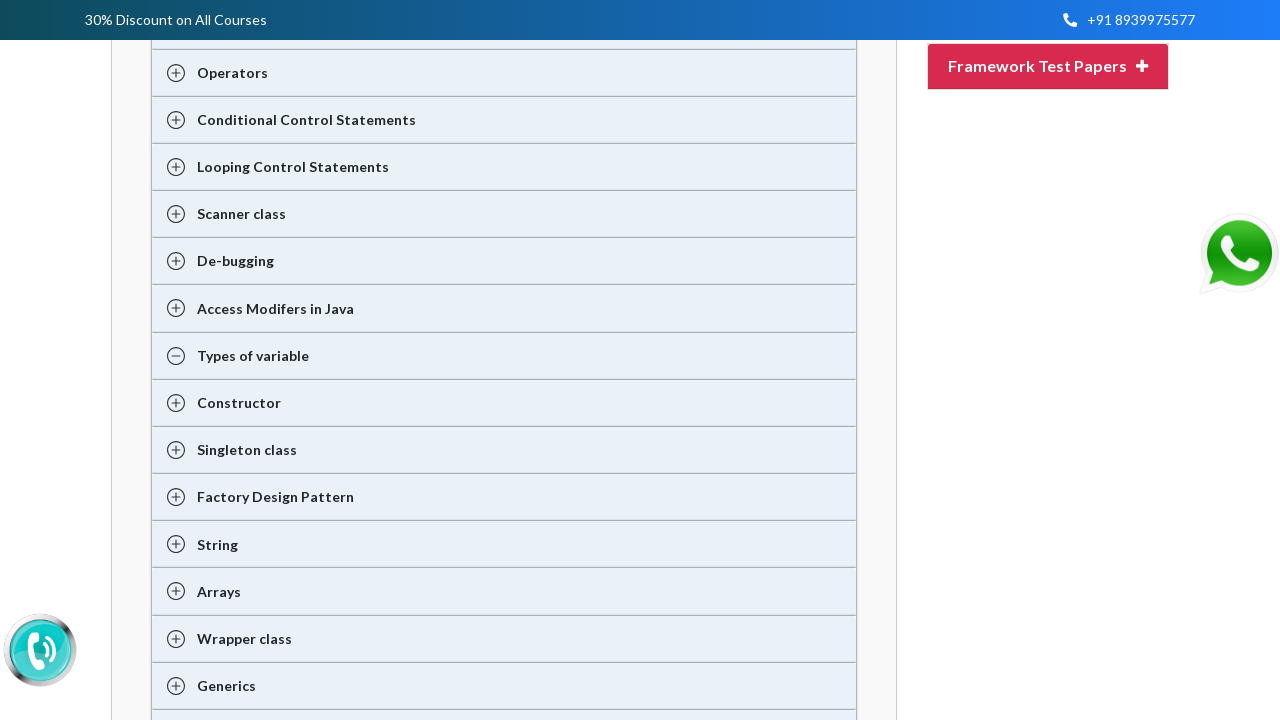